Tests form input functionality by setting a value in the username field and verifying the value is correctly set. Uses a public demo site's login page as a form input example.

Starting URL: https://the-internet.herokuapp.com/login

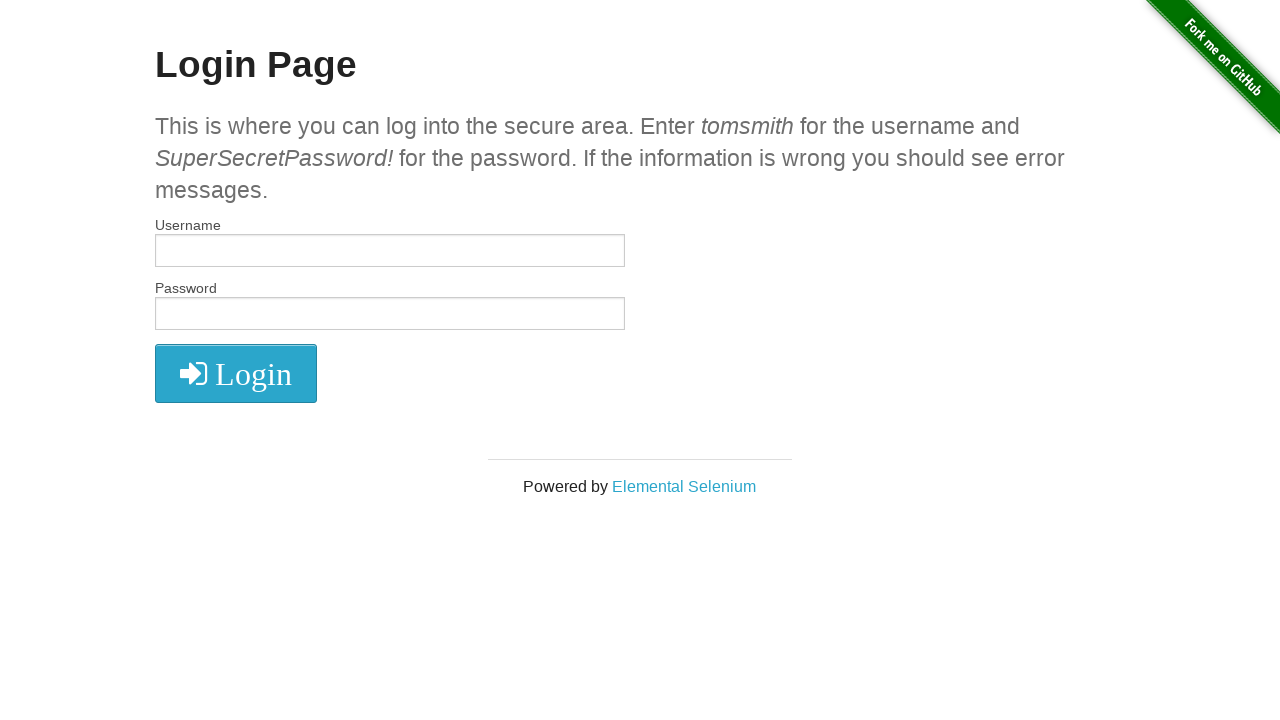

Filled username field with 'example' on #username
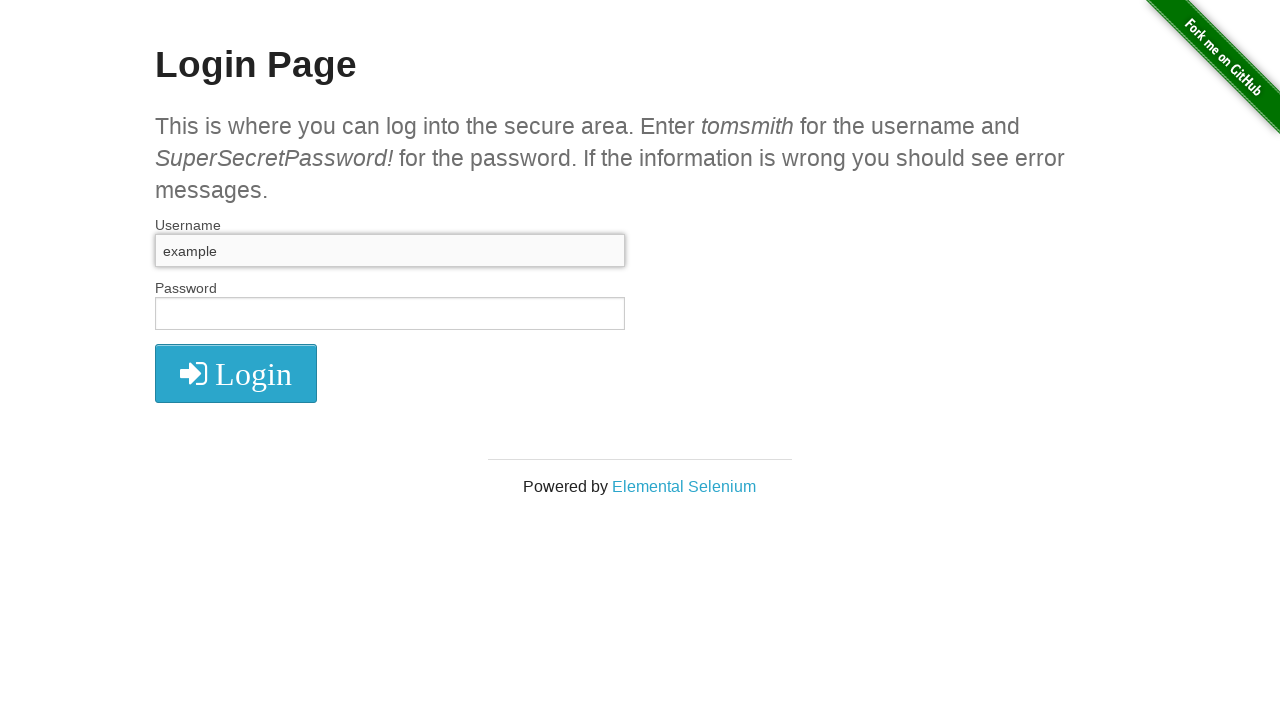

Username field is visible
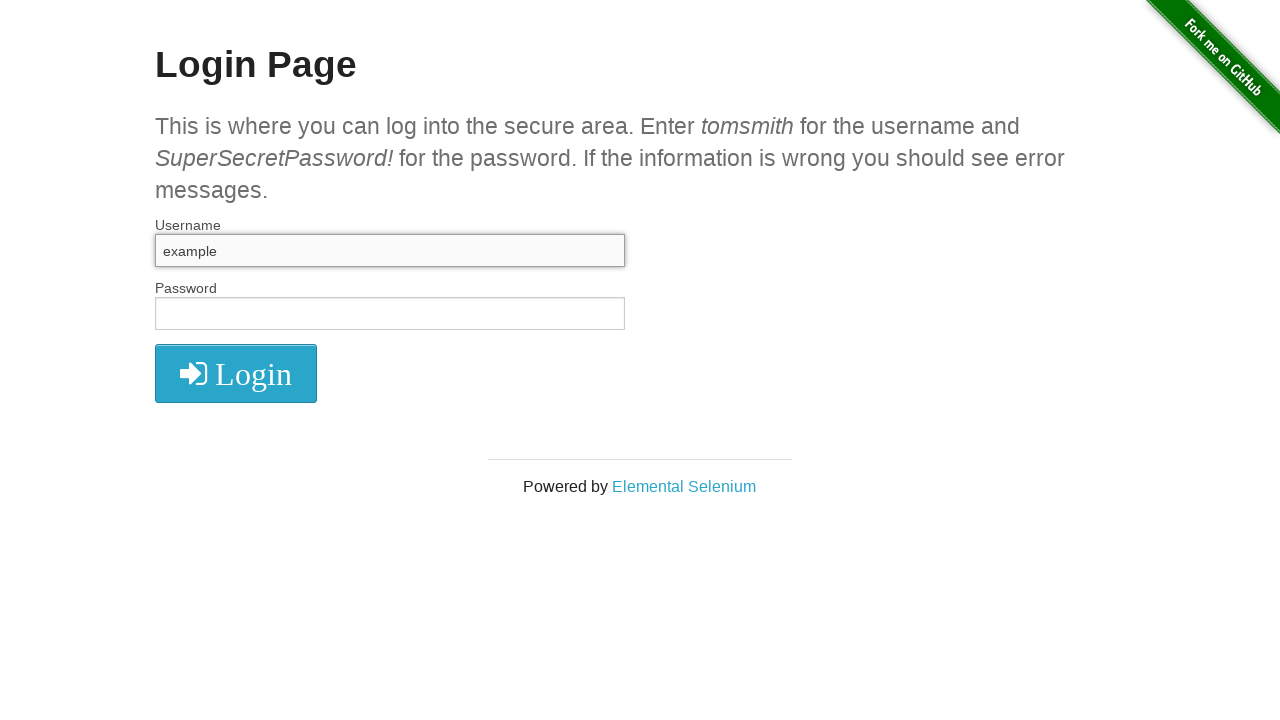

Verified username field contains 'example'
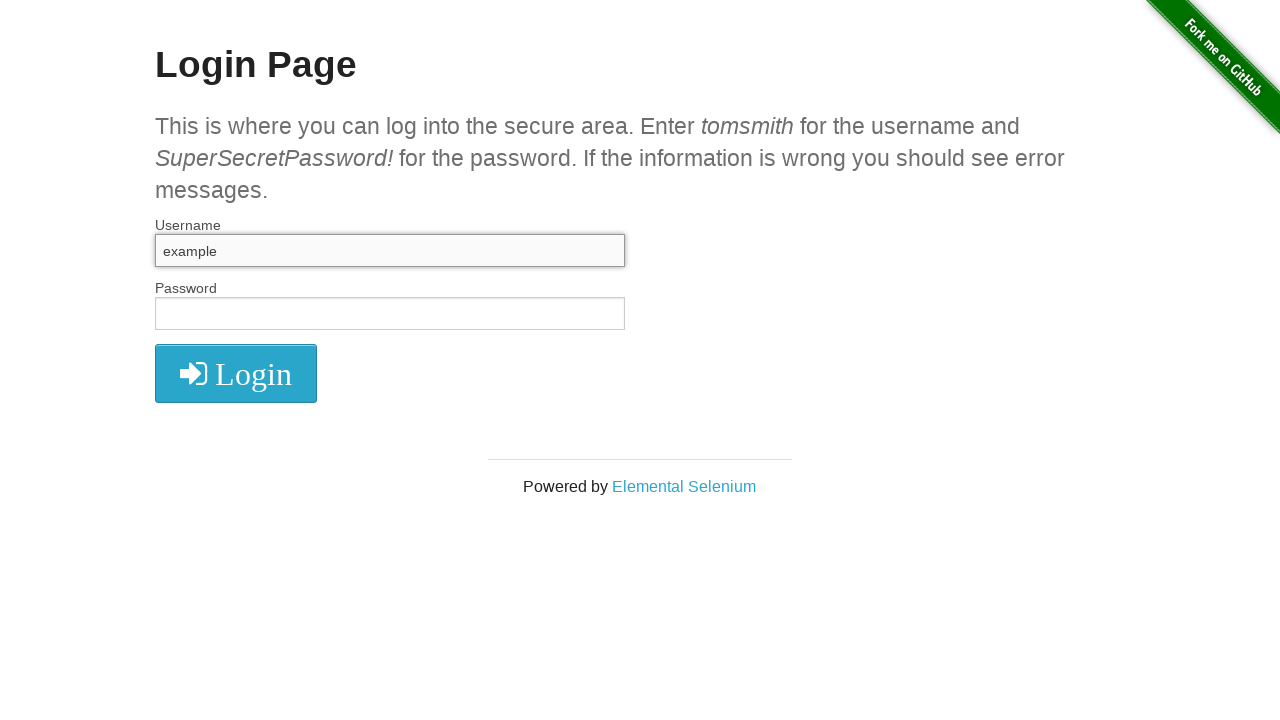

Filled username field with 'new value' on #username
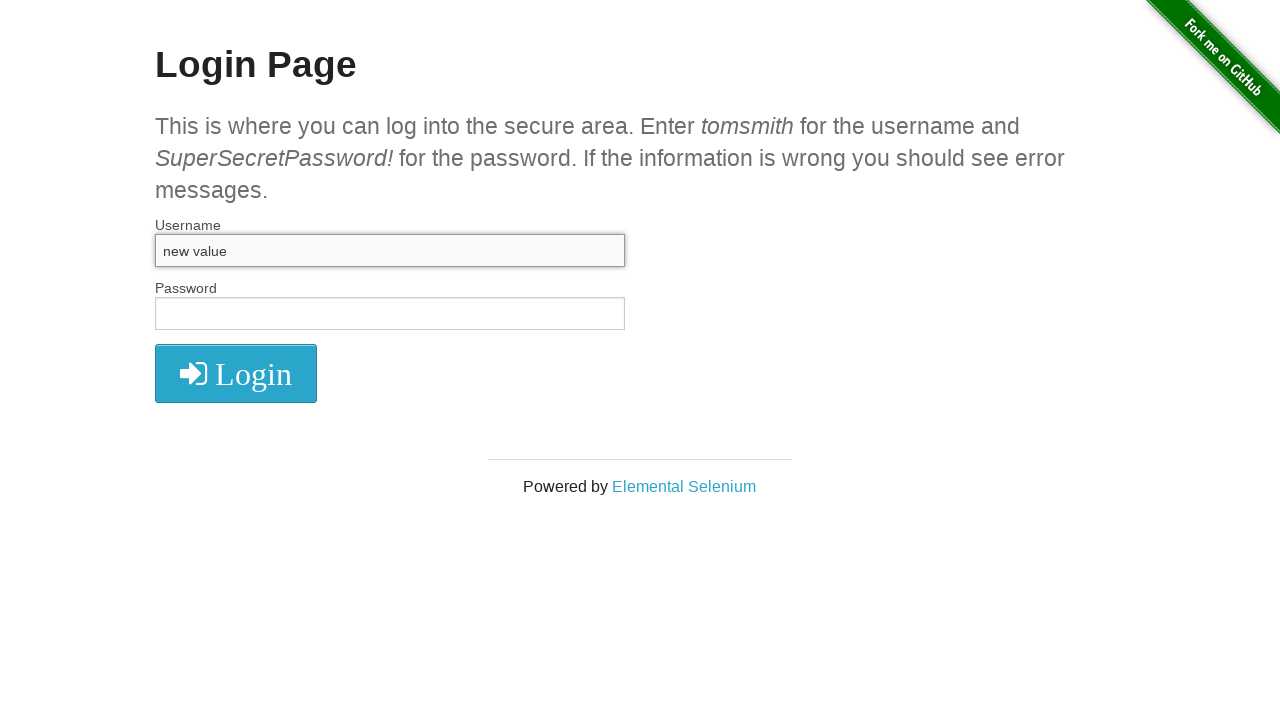

Verified username field contains 'new value'
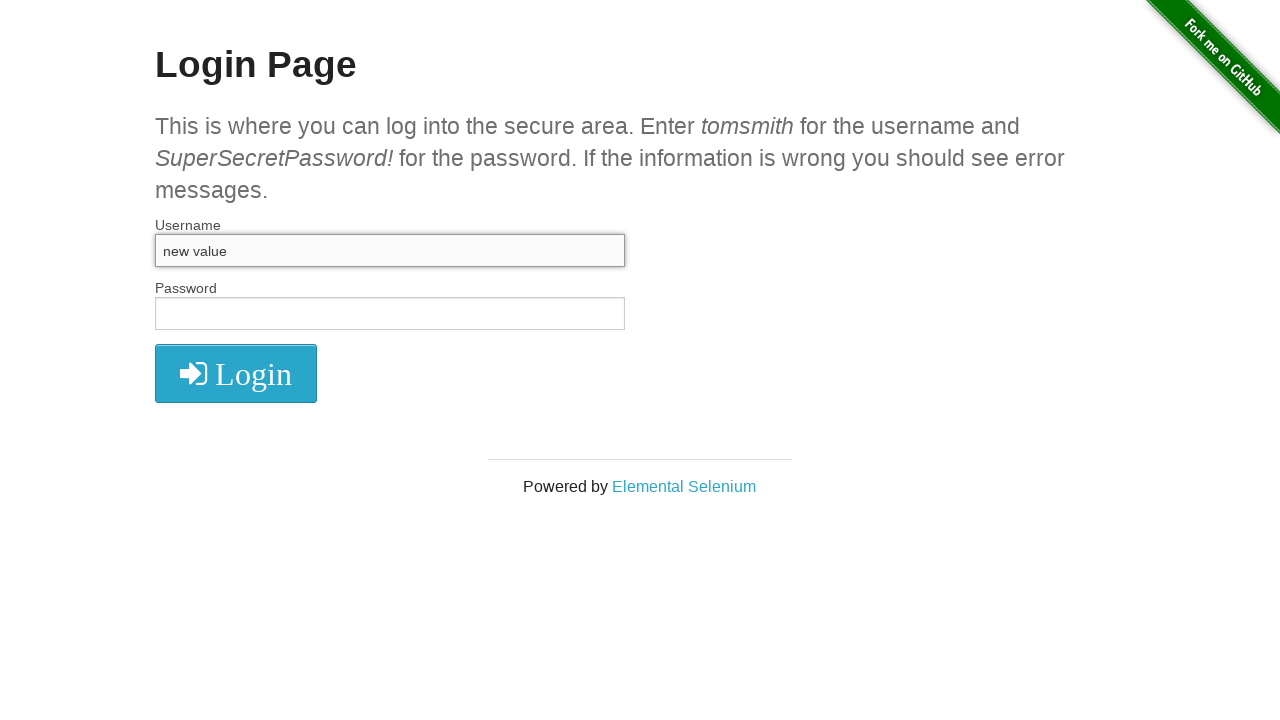

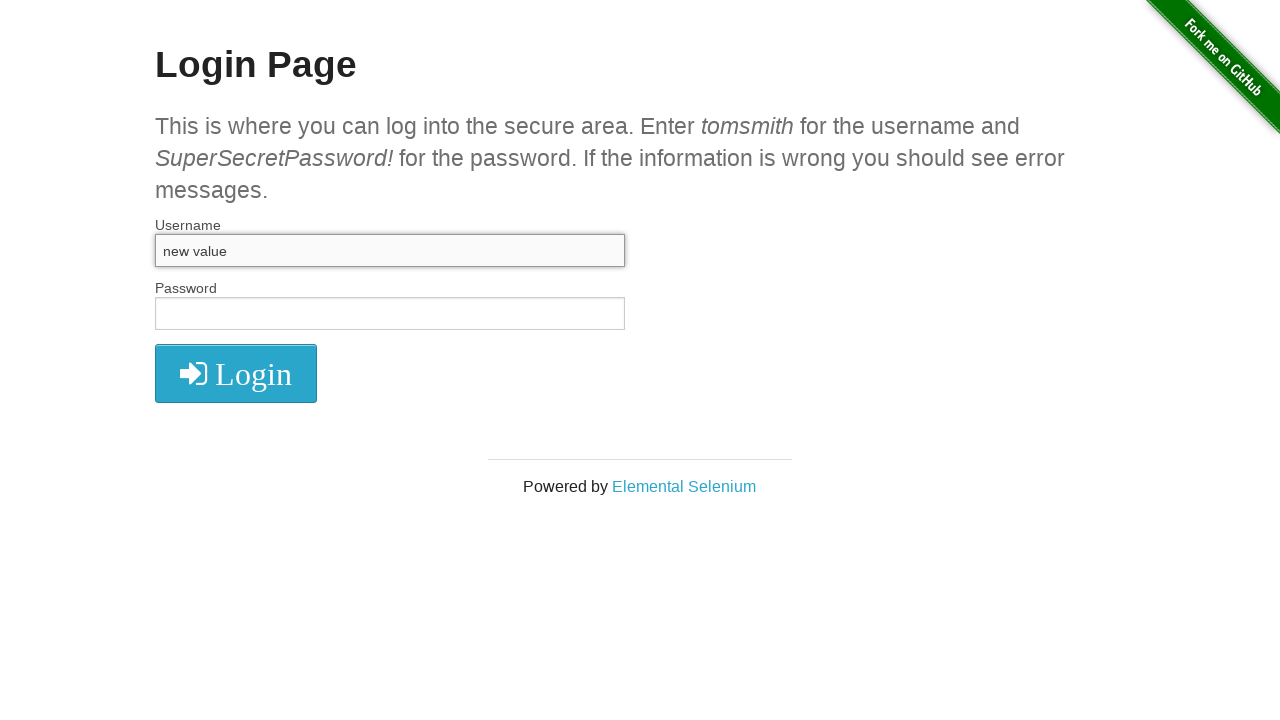